Navigates to Mate Academy homepage and verifies that course cards are displayed with their titles, descriptions, and duration information.

Starting URL: https://mate.academy/

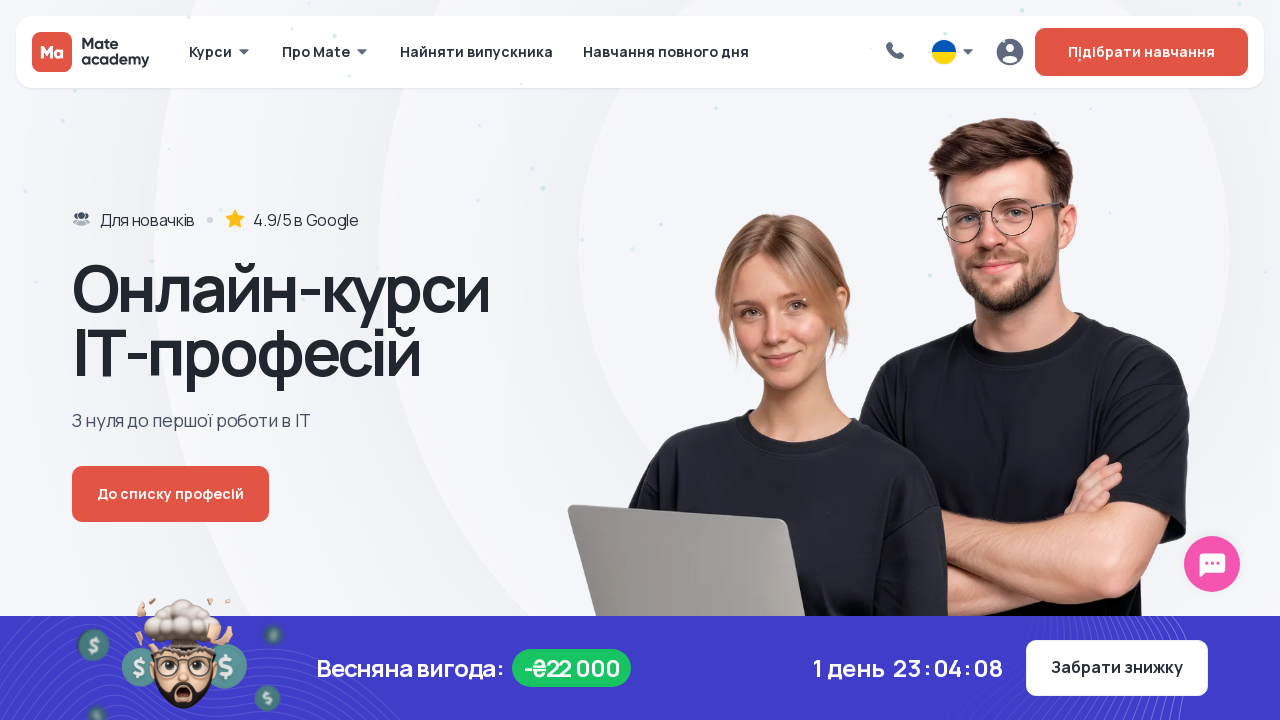

Waited for course cards to load on Mate Academy homepage
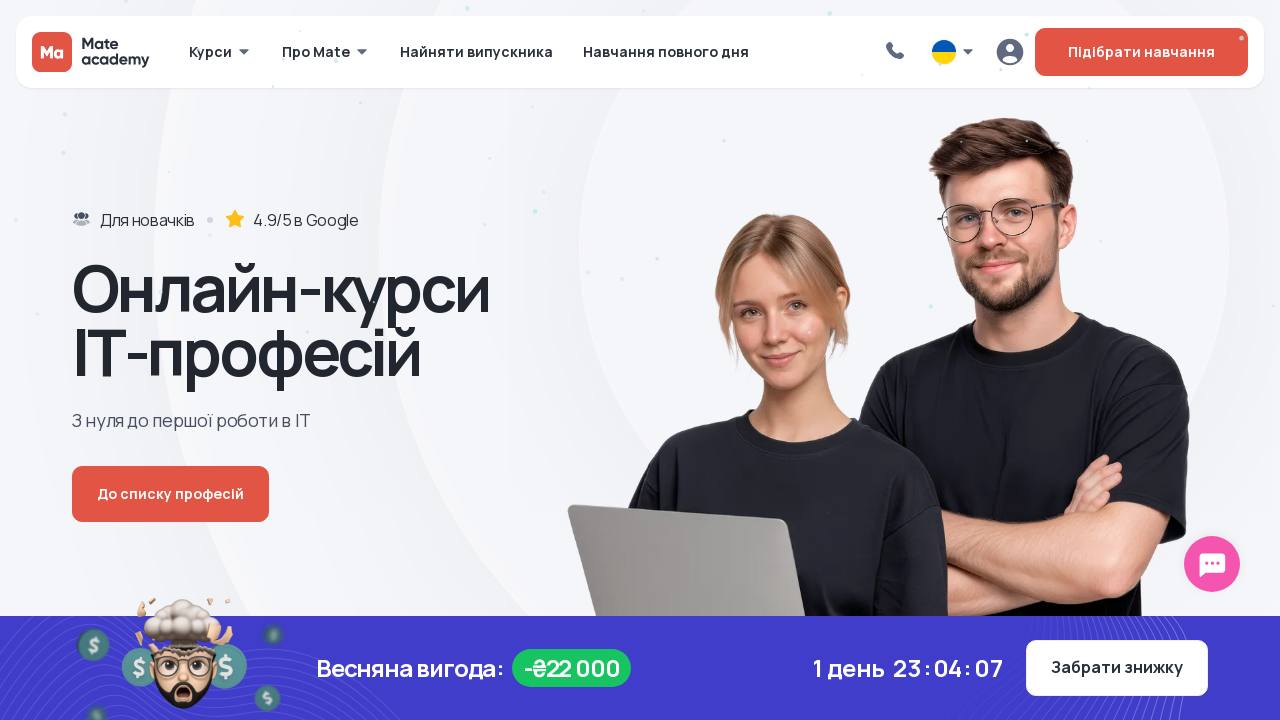

Located all course card elements
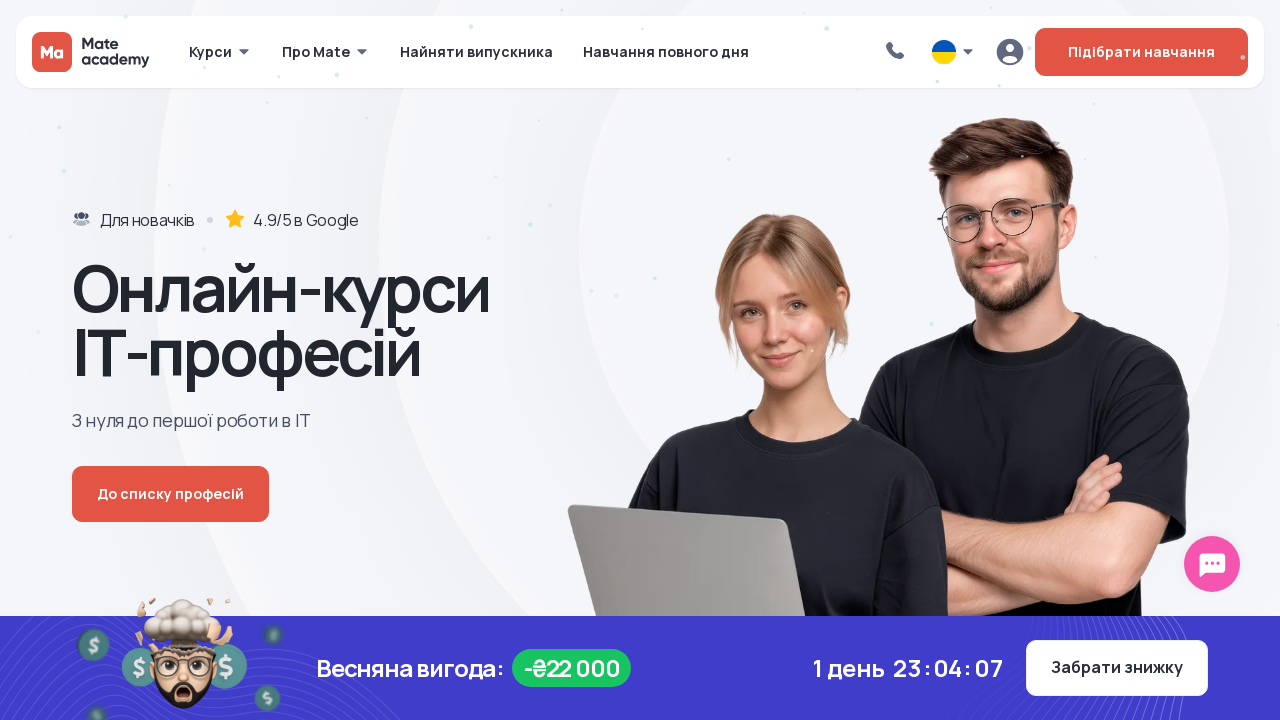

Verified first course card is present and visible
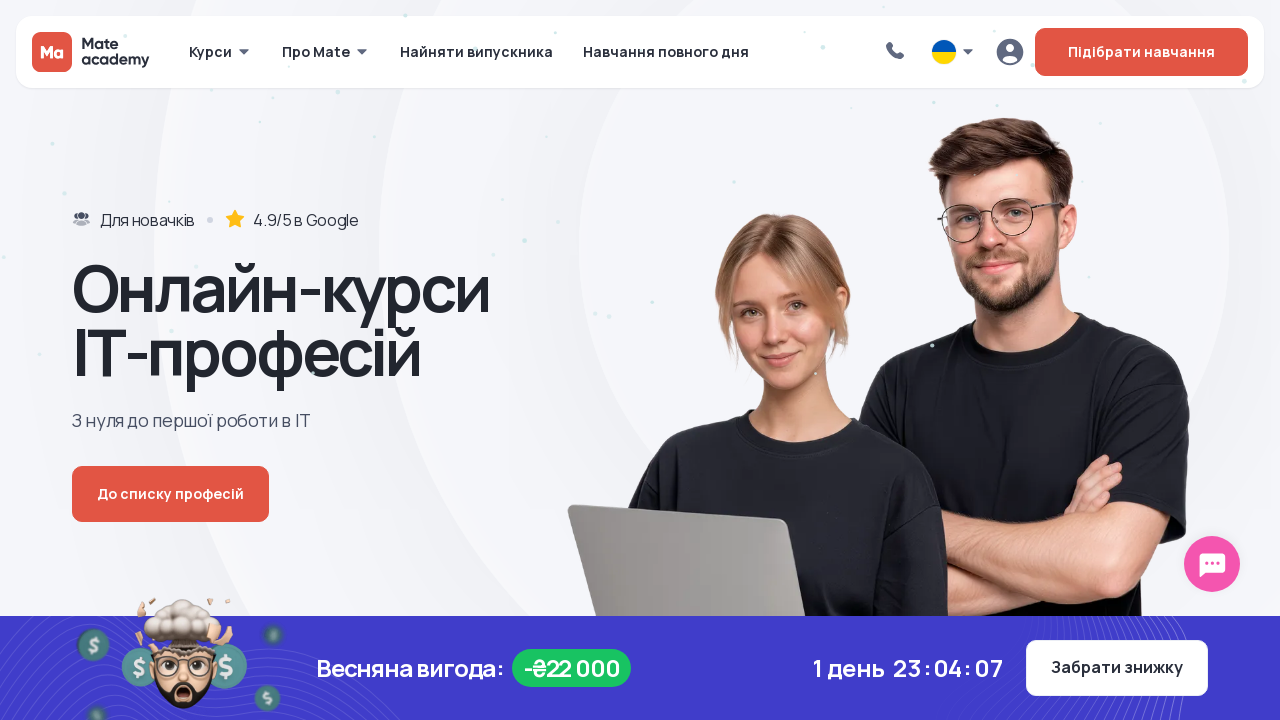

Scrolled first course card into view
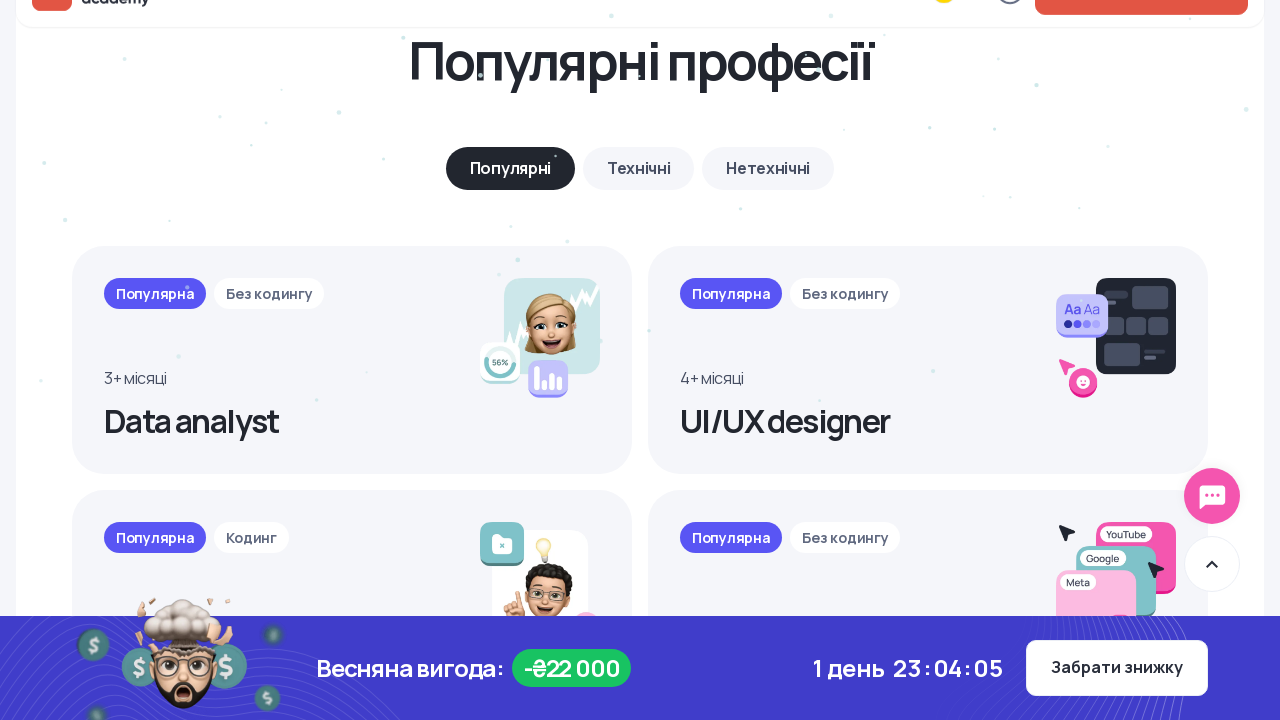

Verified course title element exists
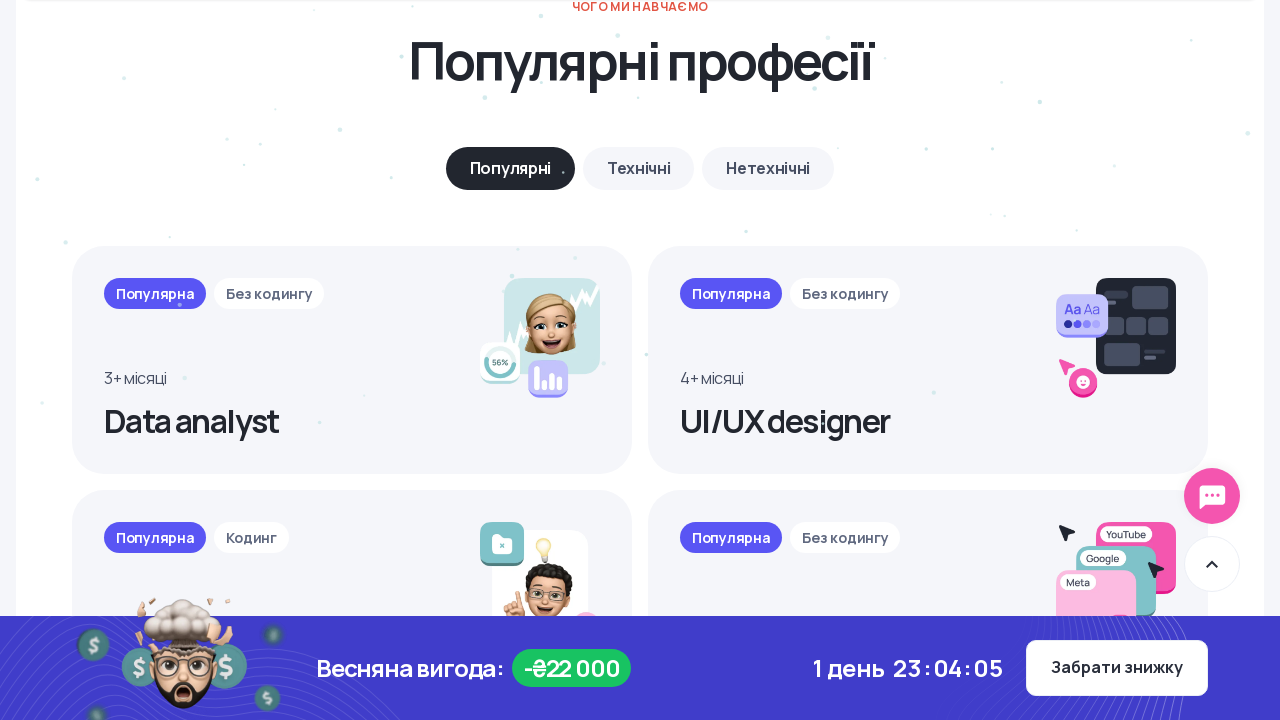

Verified course description element exists
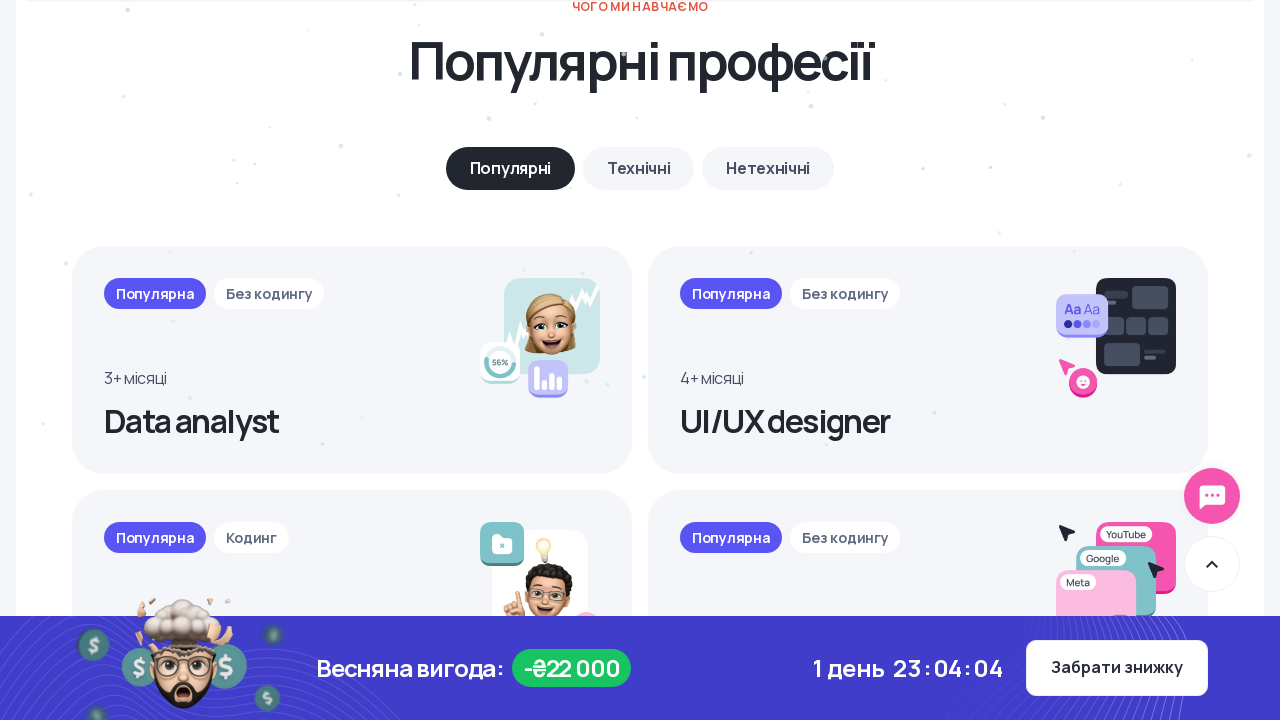

Verified course duration element exists
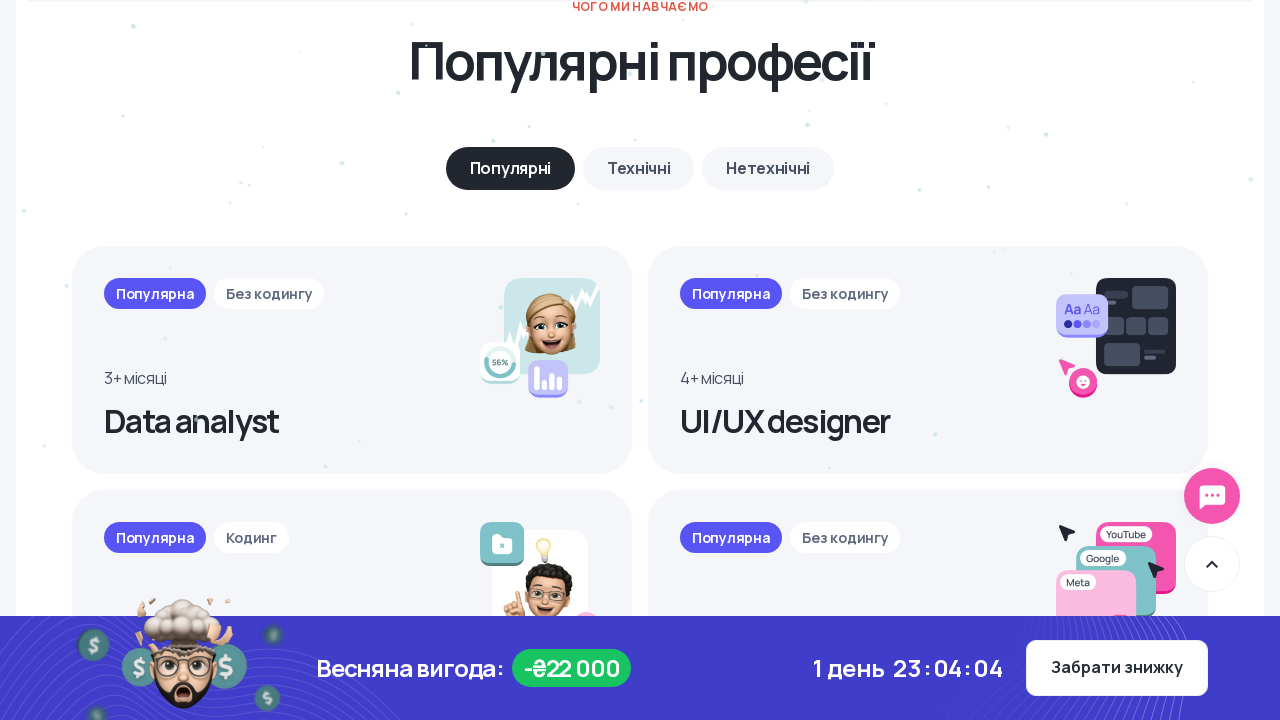

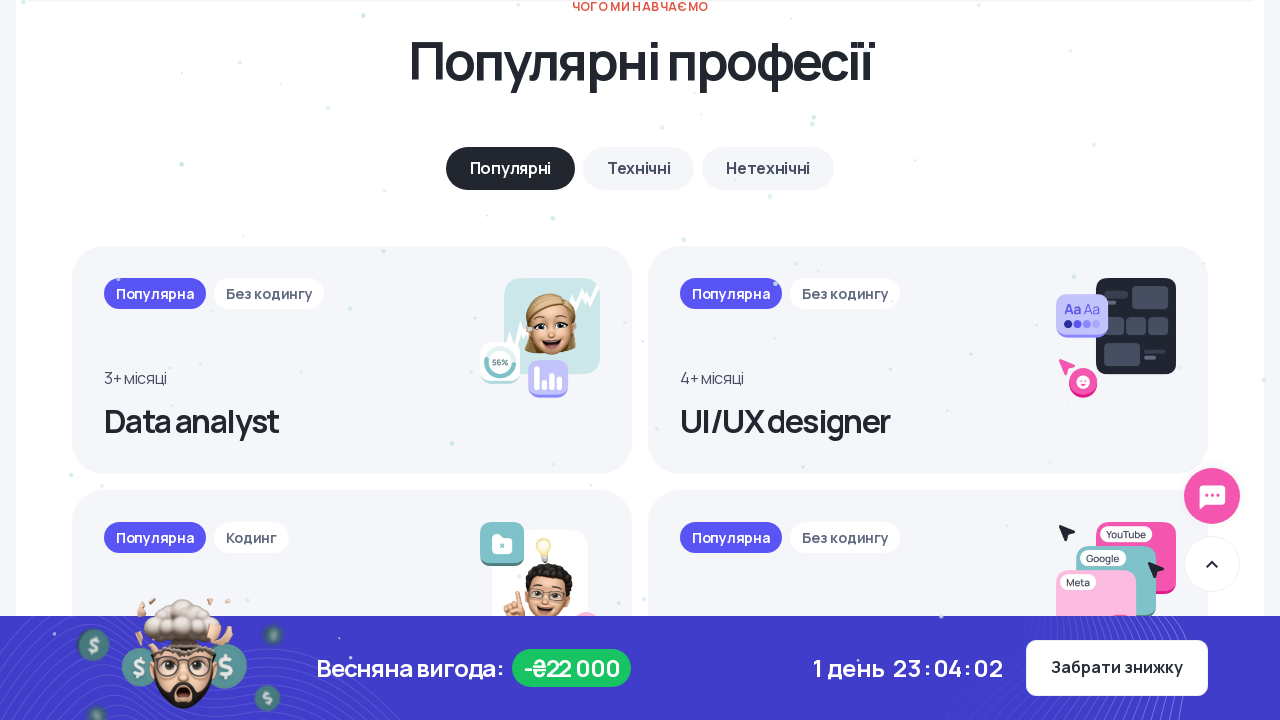